Tests numpy documentation search functionality by searching for a query and extracting search results

Starting URL: https://docs.scipy.org/doc/numpy/search.html?q=array&check_keywords=yes&area=default

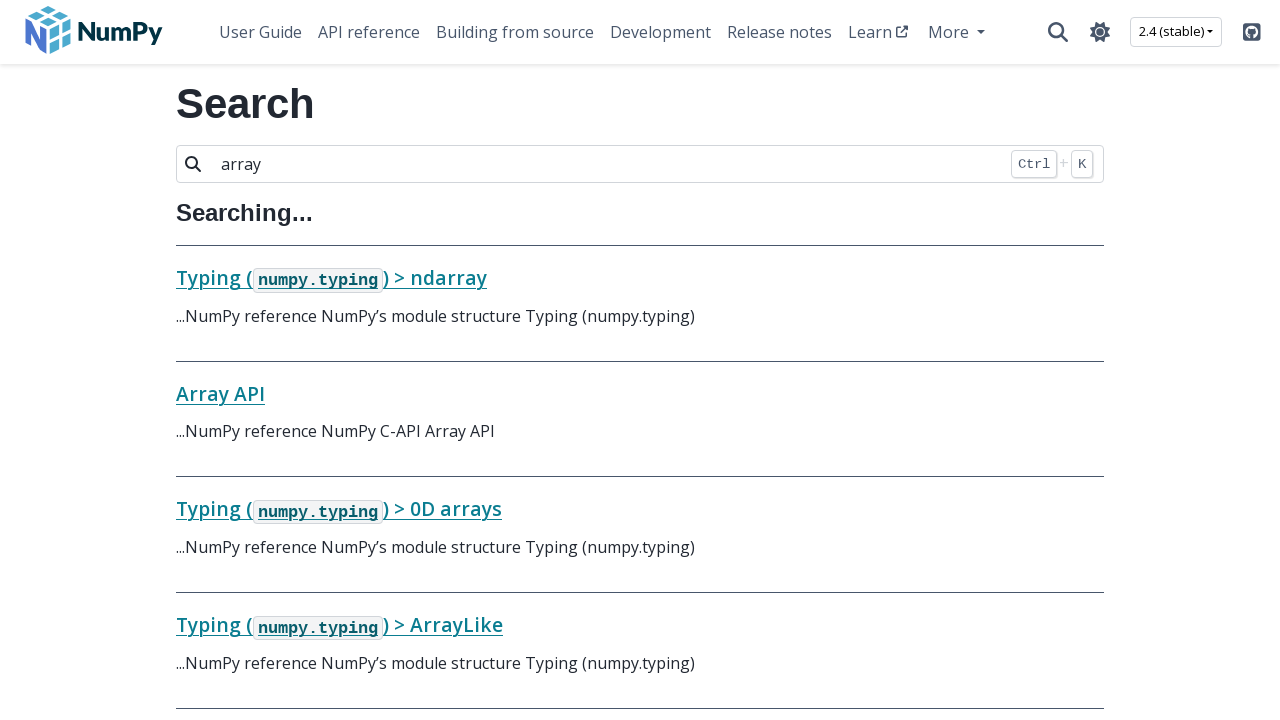

Waited for search results to load (10th result visible)
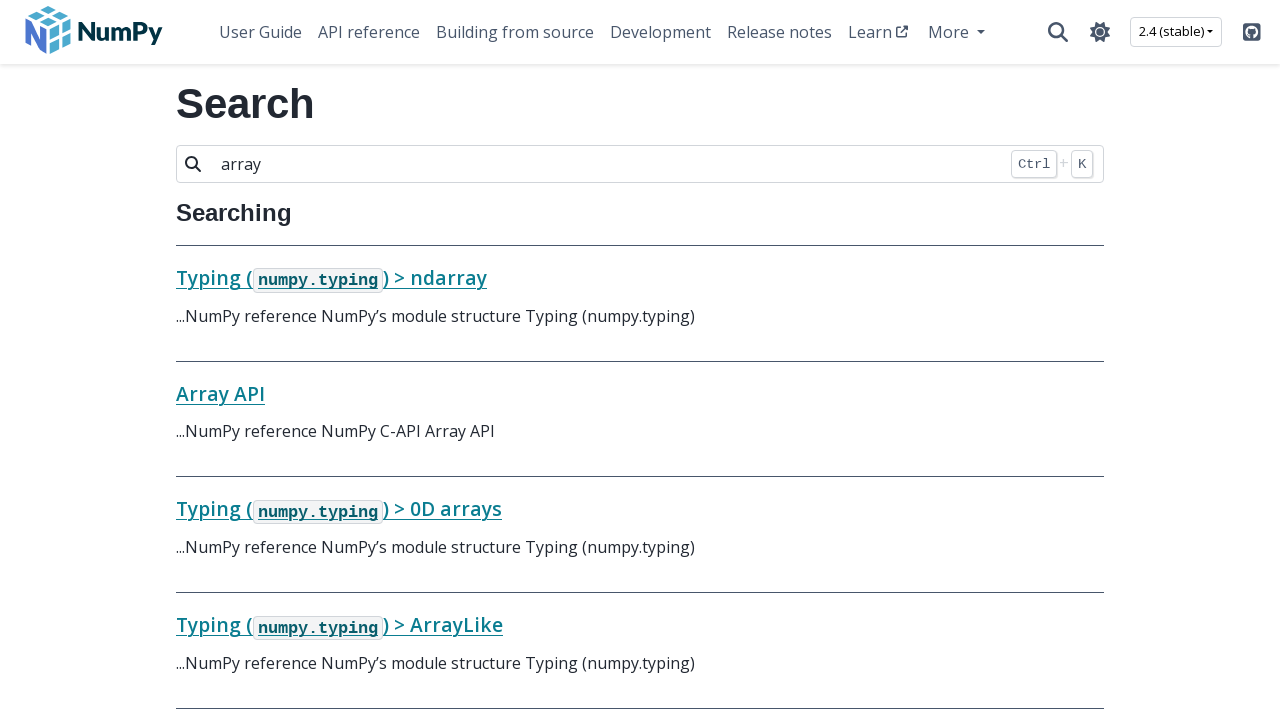

Verified search result 1 is present
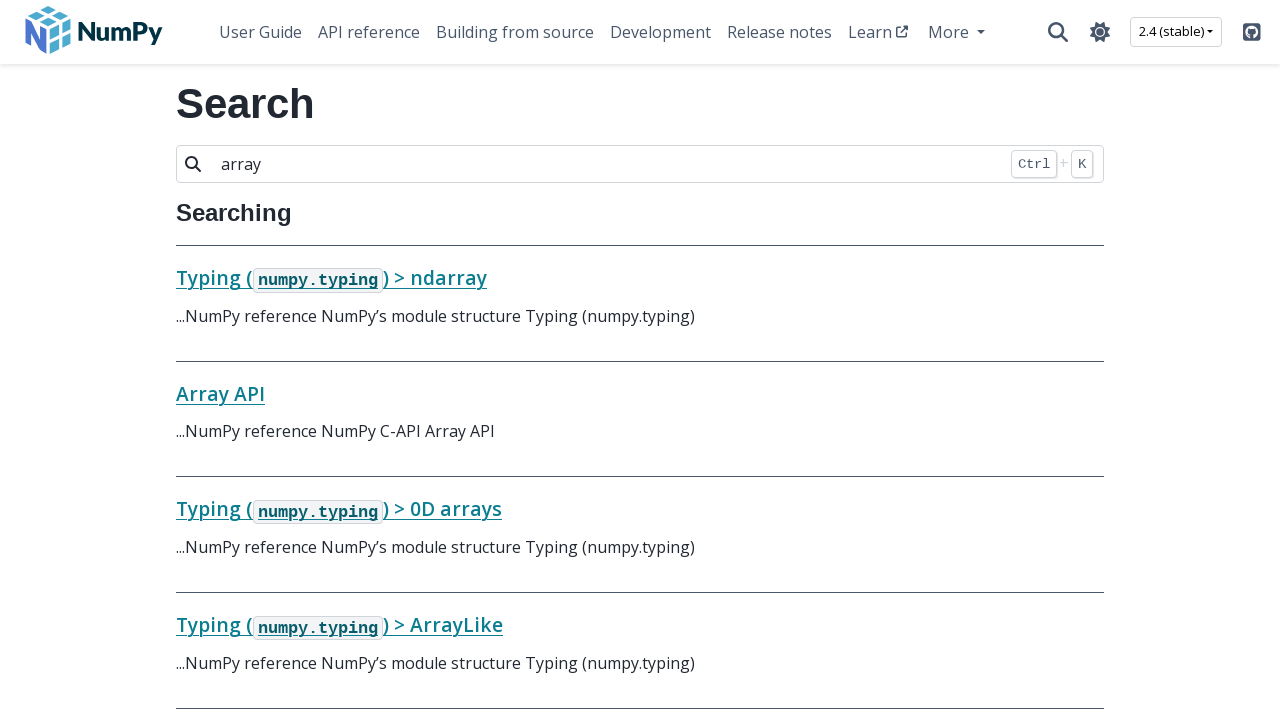

Verified search result 2 is present
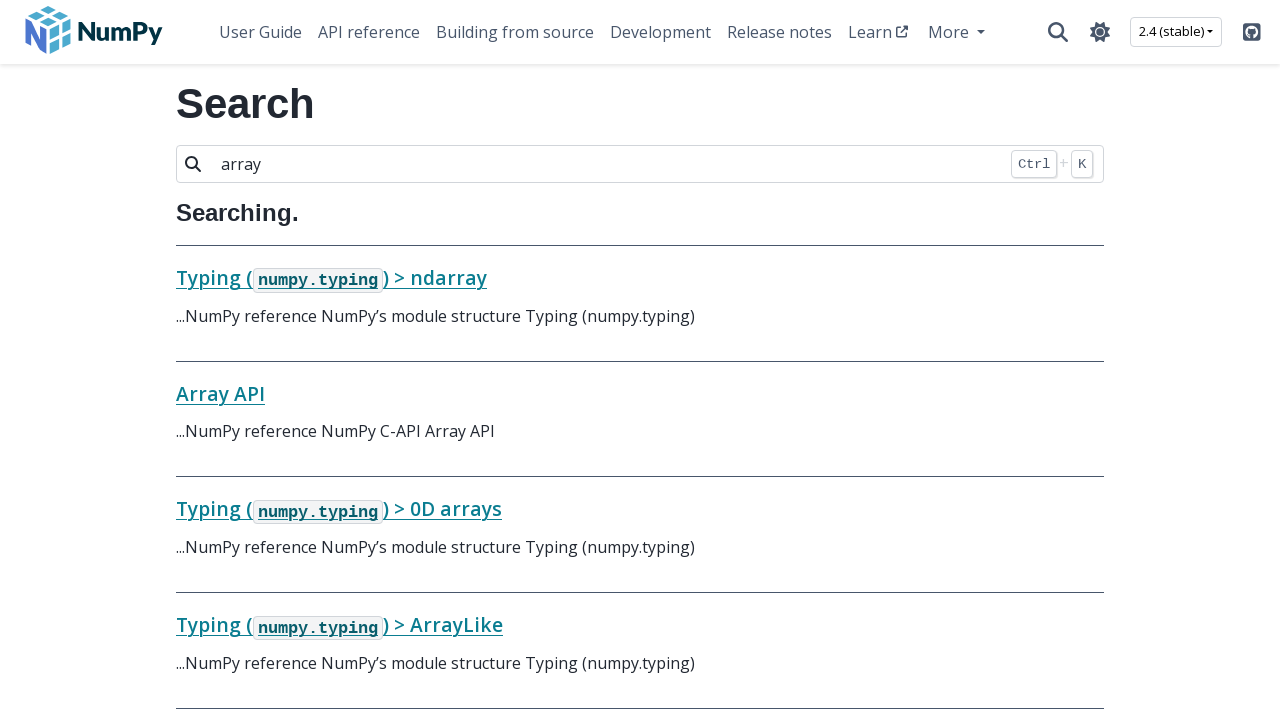

Verified search result 3 is present
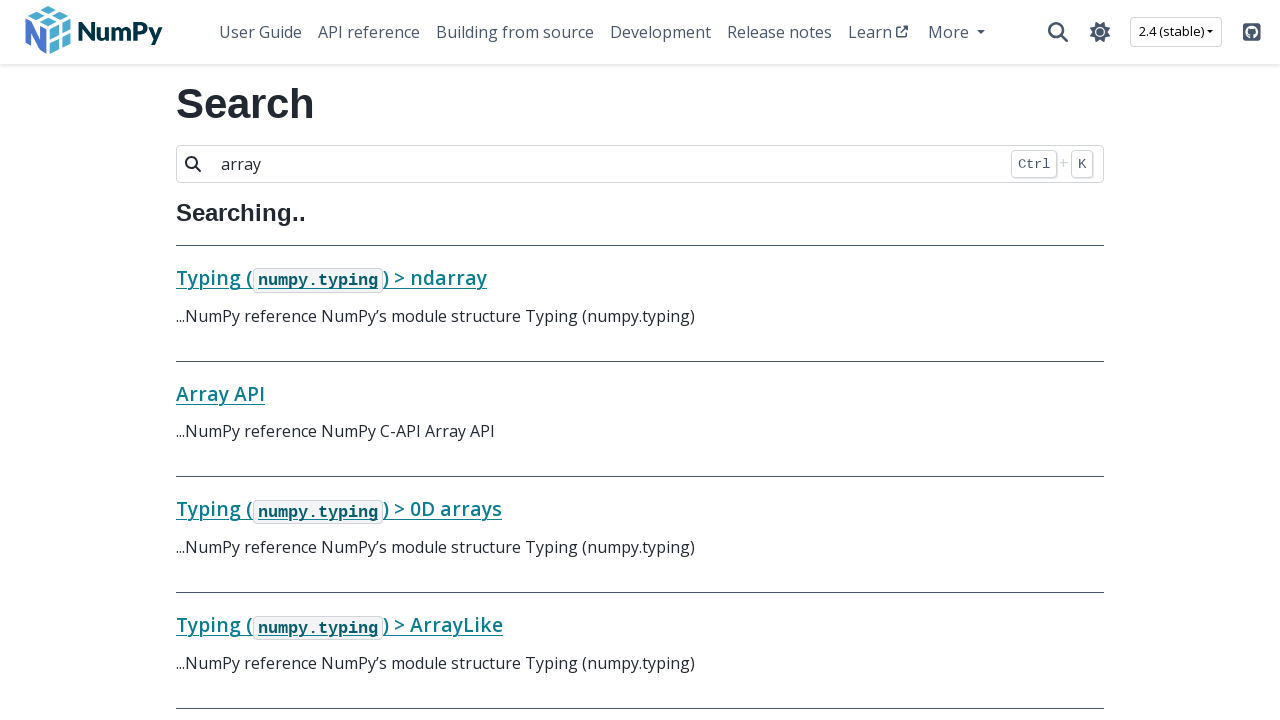

Verified search result 4 is present
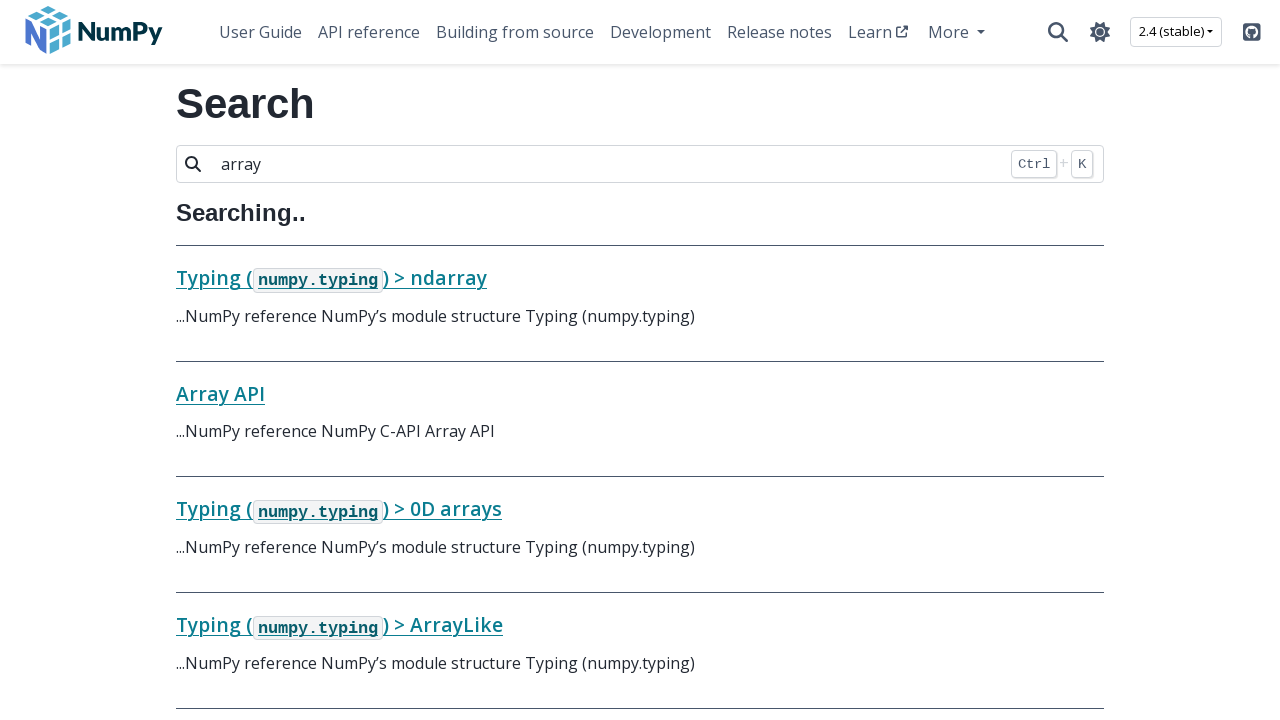

Verified search result 5 is present
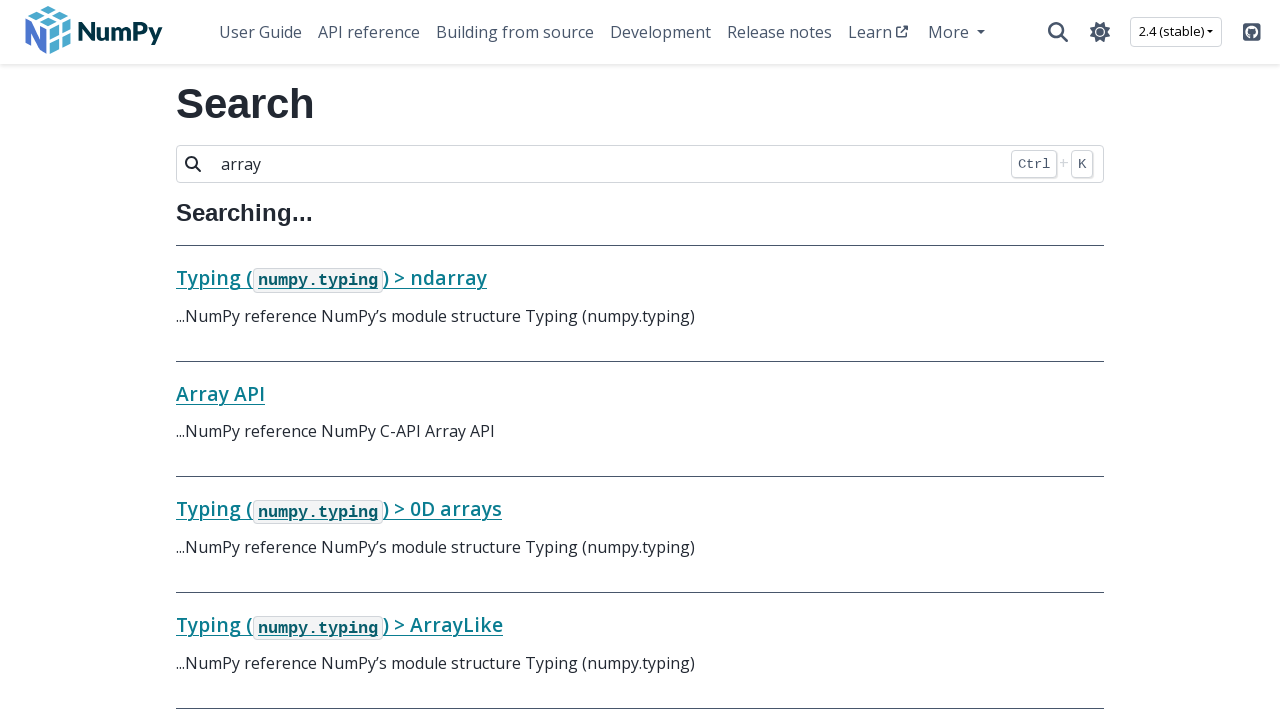

Verified search result 6 is present
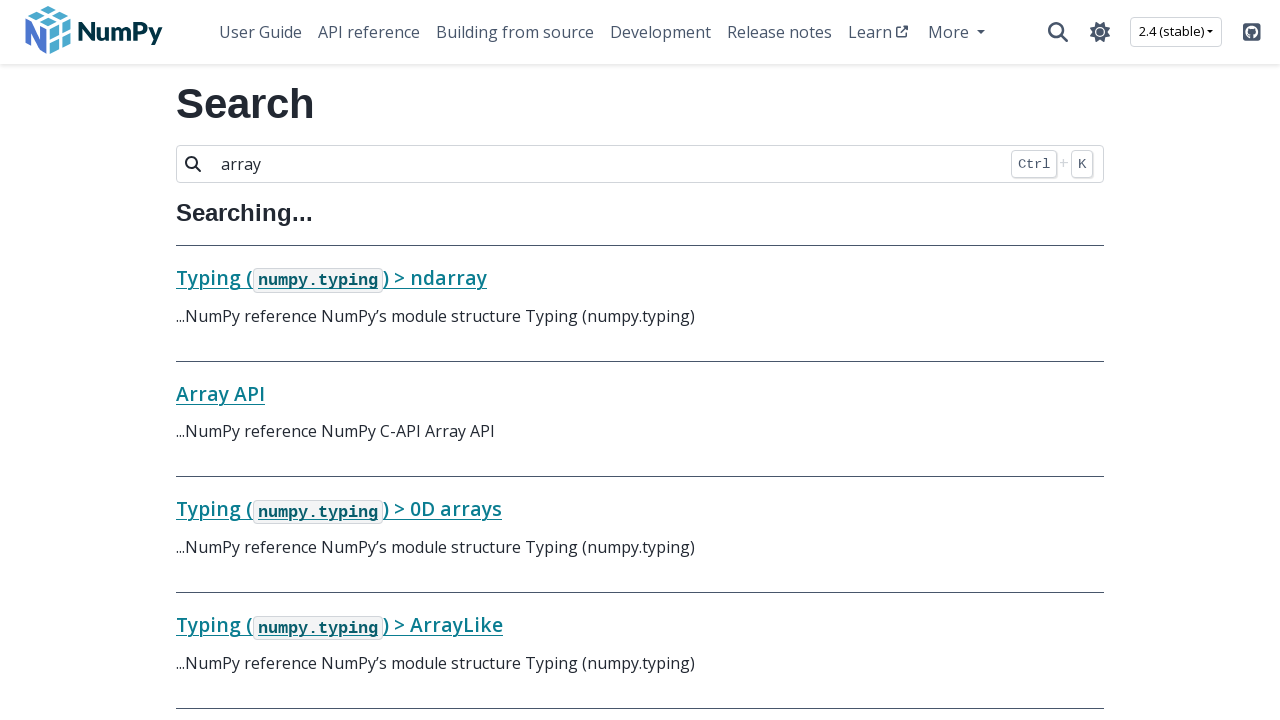

Verified search result 7 is present
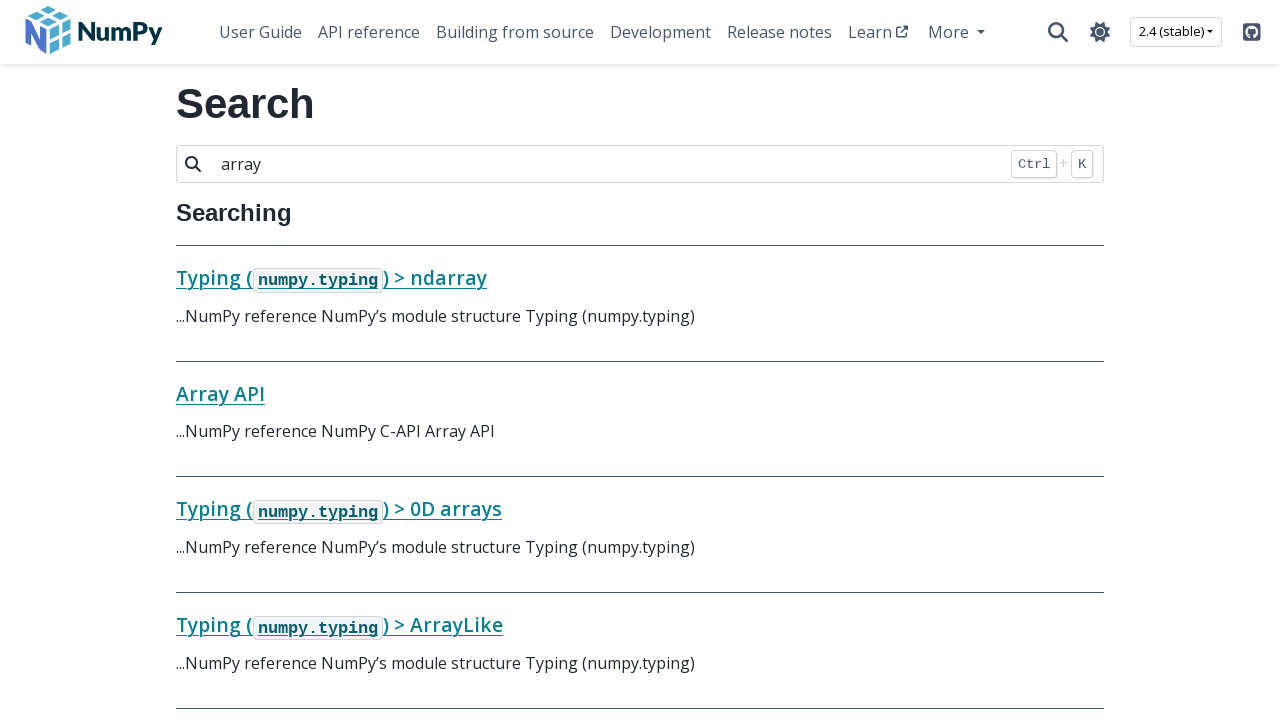

Verified search result 8 is present
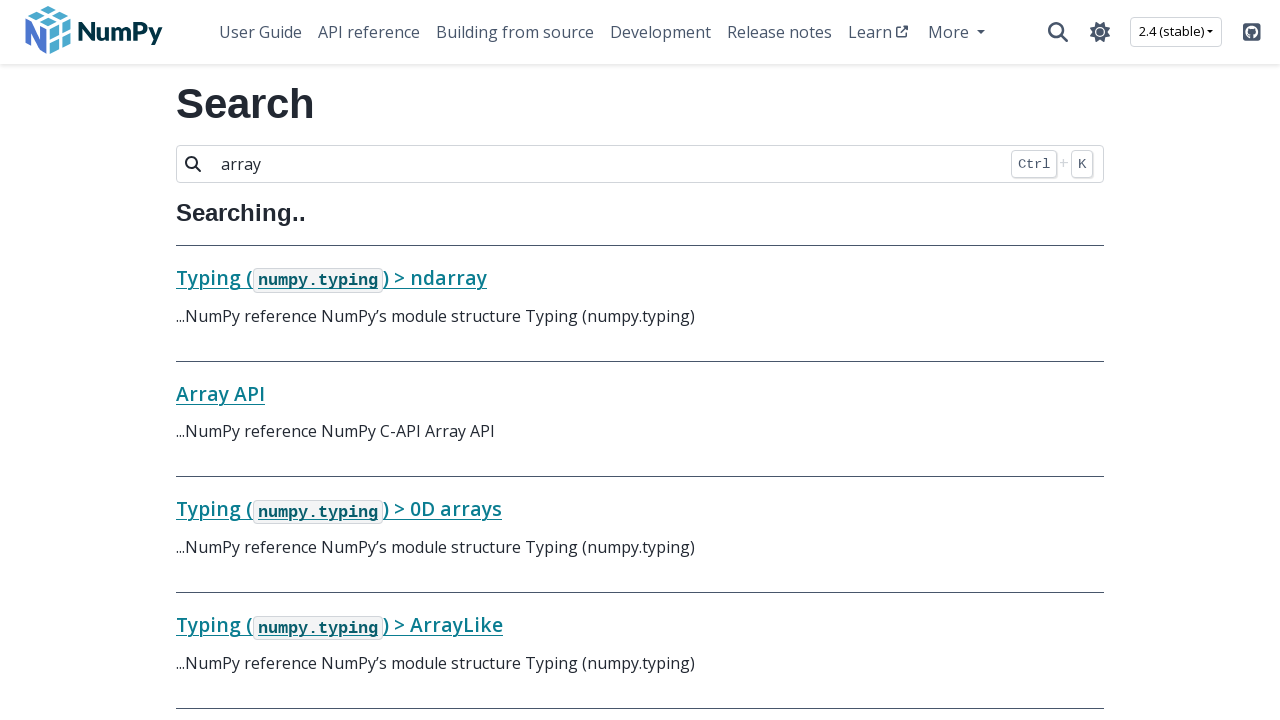

Verified search result 9 is present
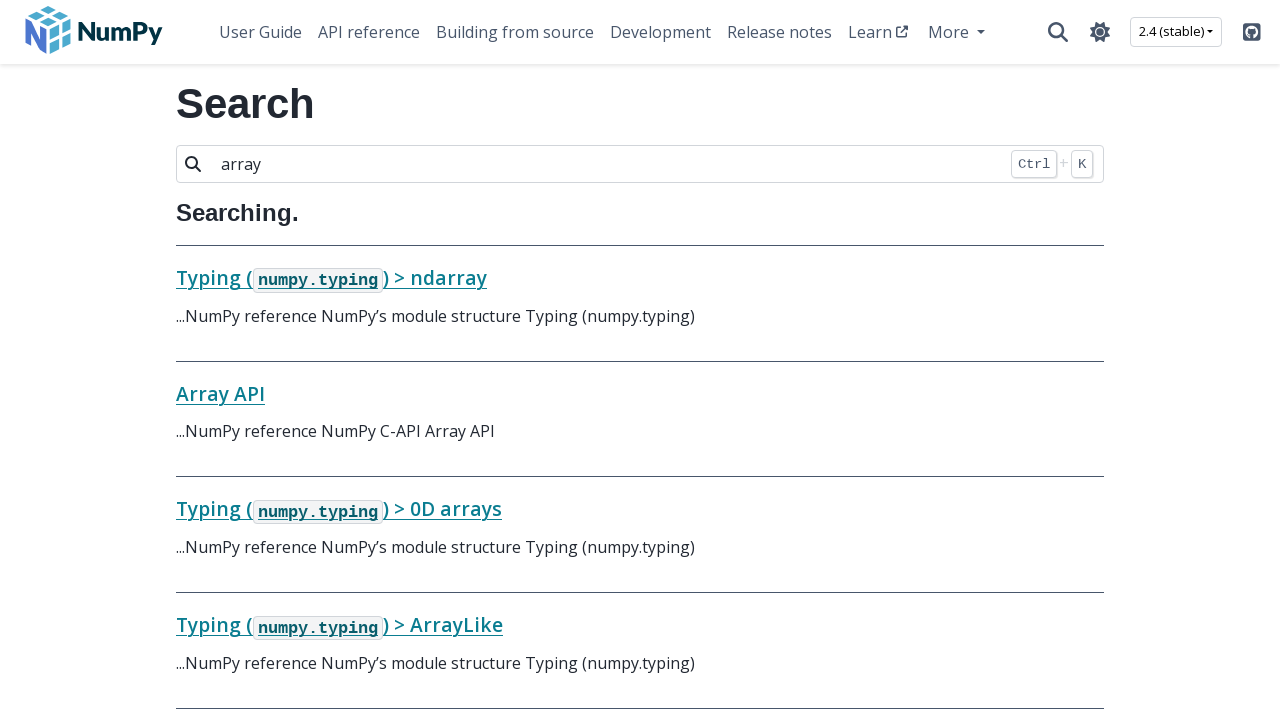

Verified search result 10 is present
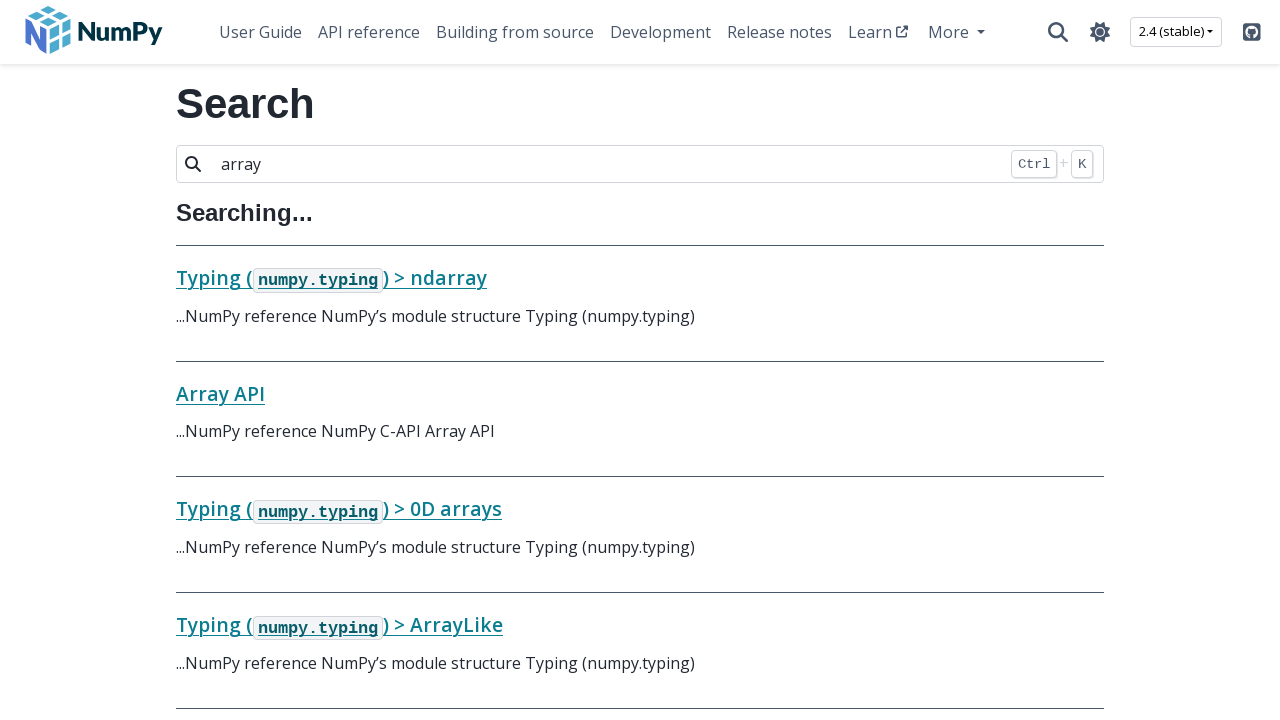

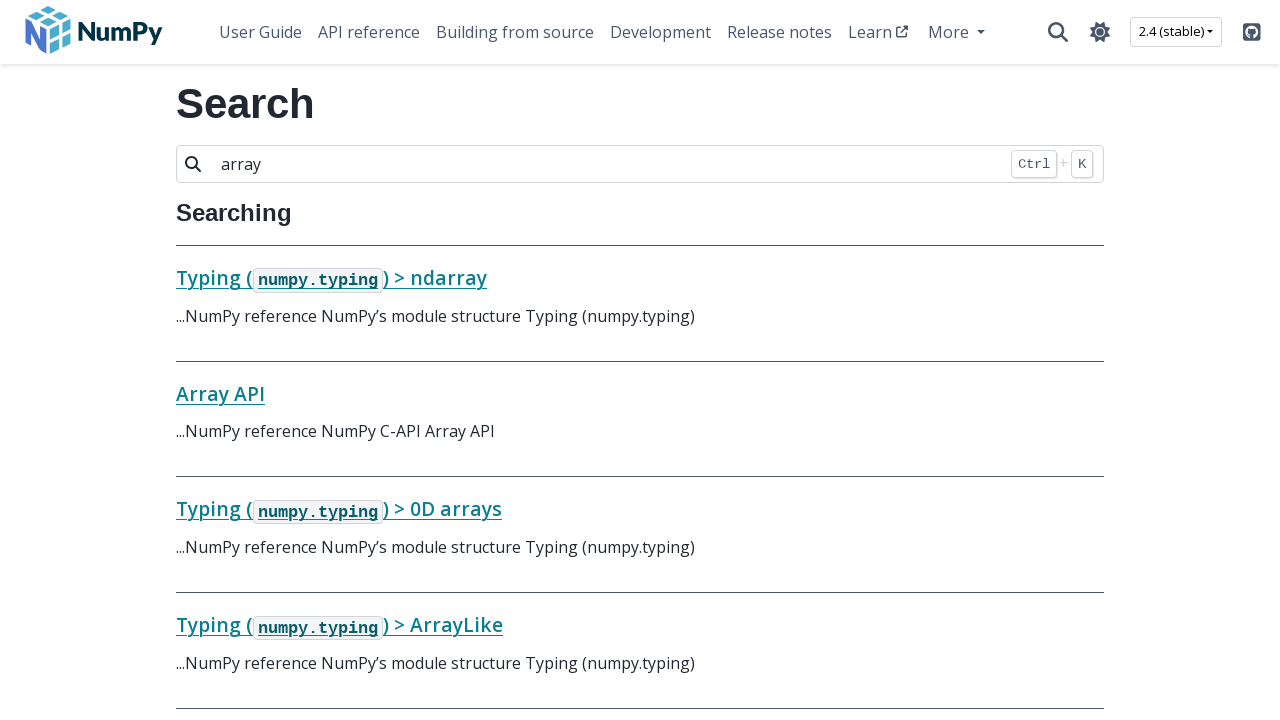